Solves a math captcha by retrieving a value from an element attribute, calculating the result, and submitting a form with checkbox and radio button selections

Starting URL: http://suninjuly.github.io/get_attribute.html

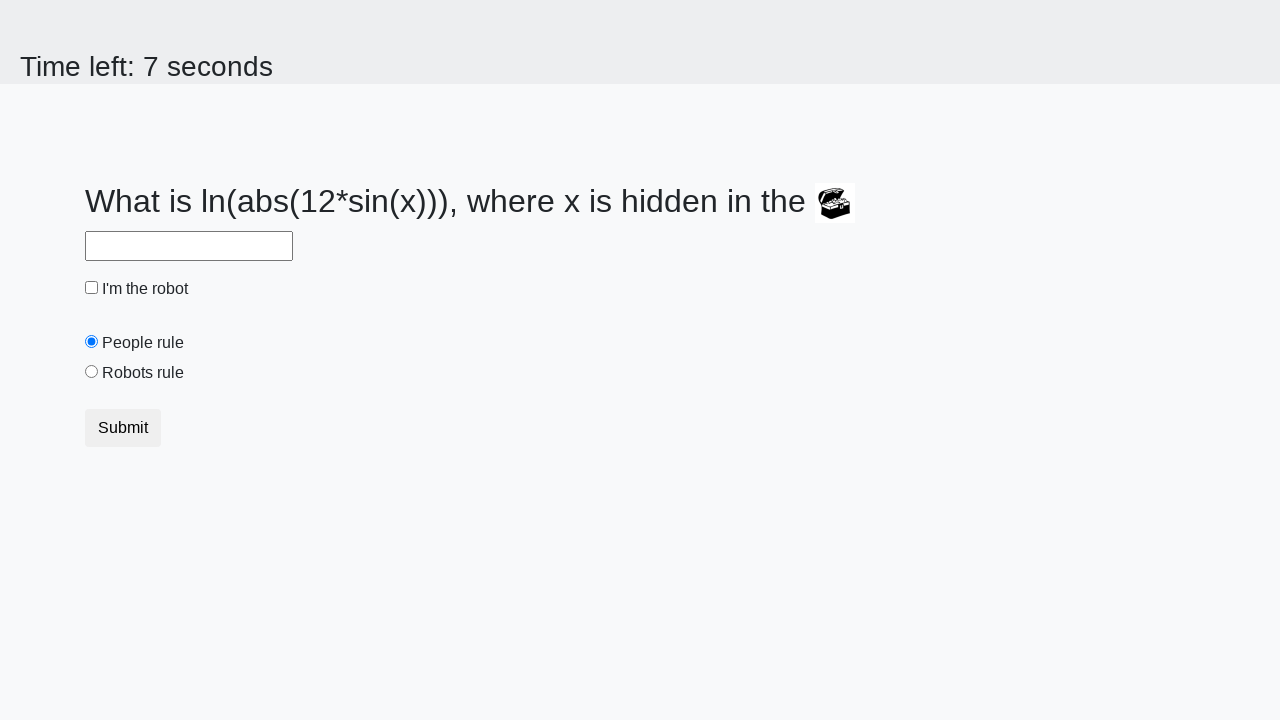

Retrieved 'valuex' attribute from treasure element
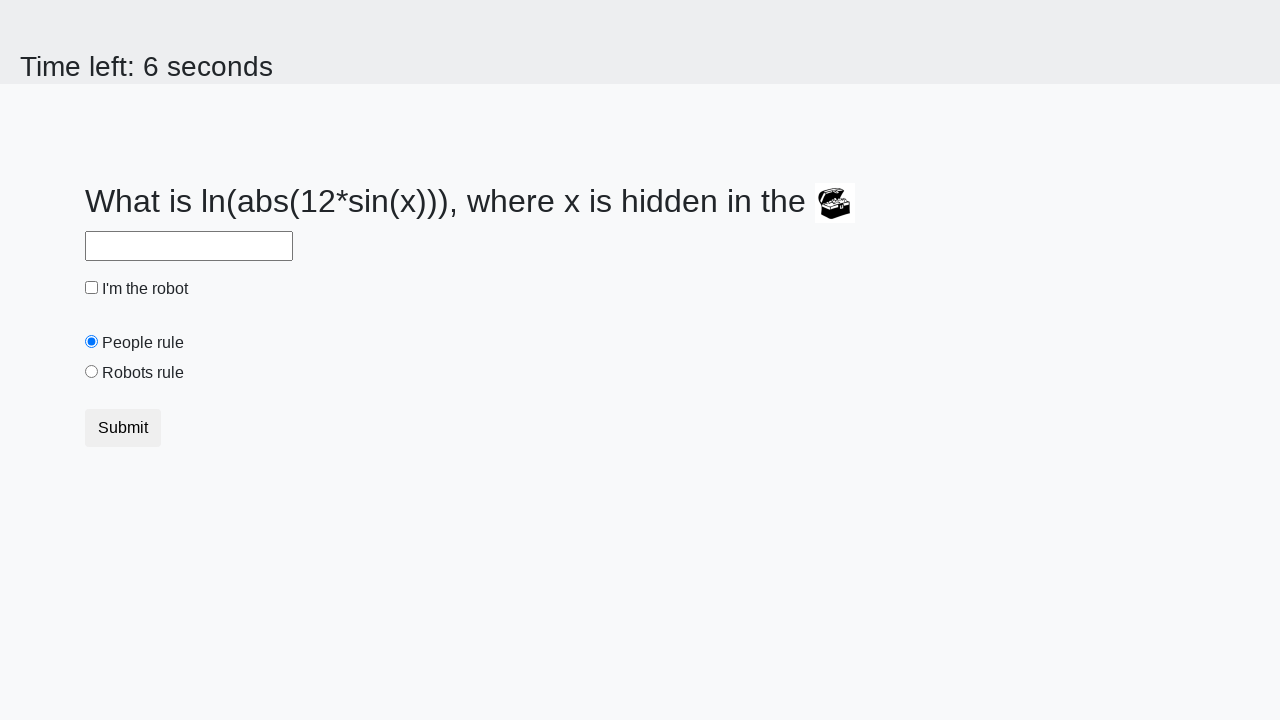

Calculated math captcha result from retrieved value
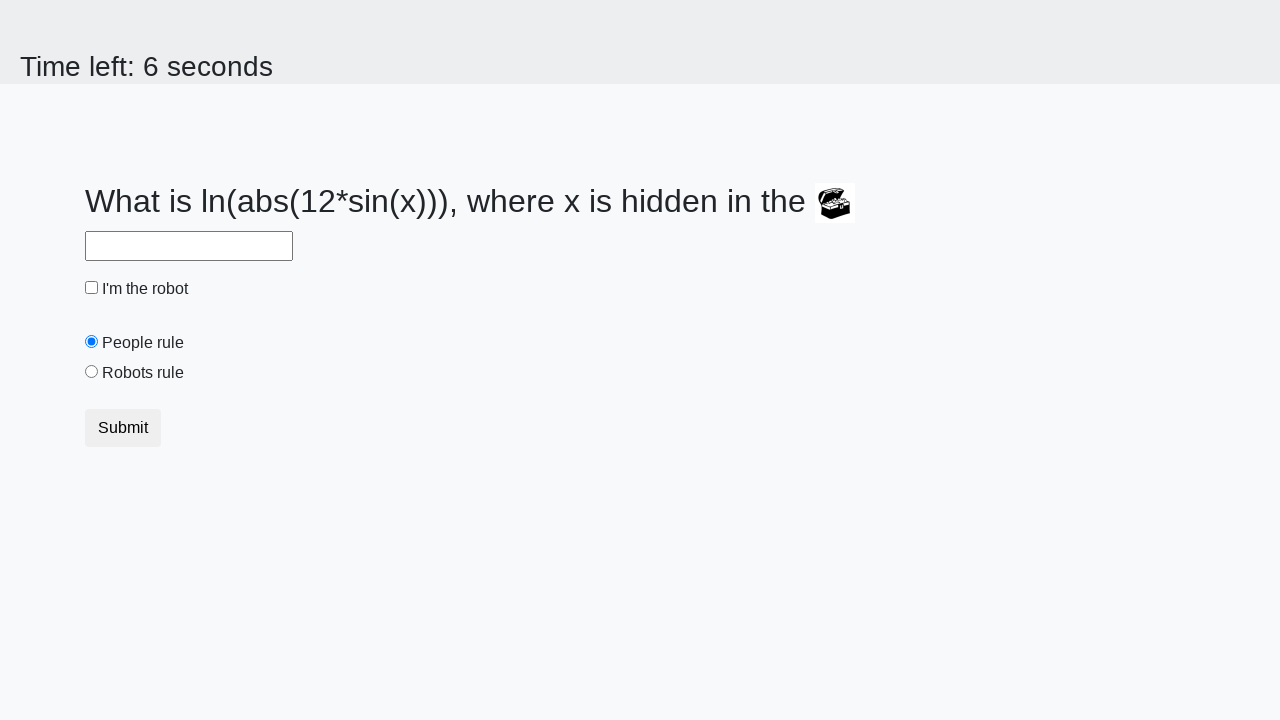

Filled answer field with calculated captcha result on #answer
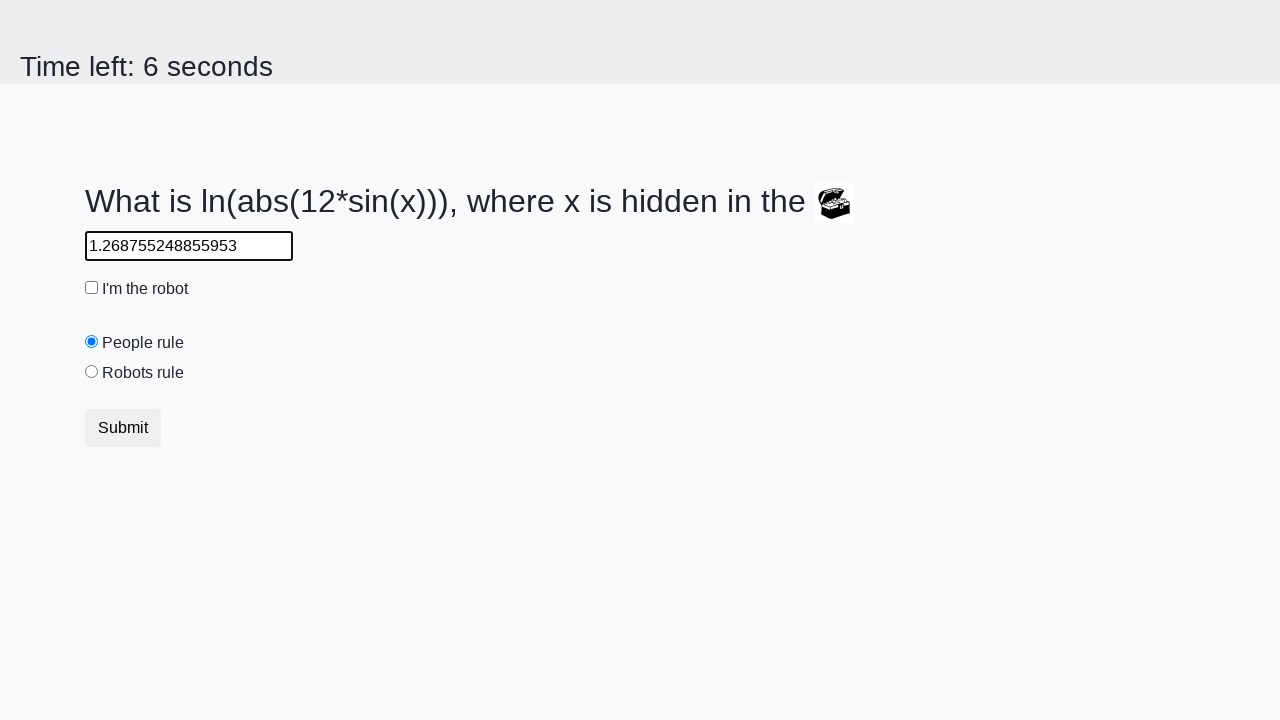

Clicked robot checkbox at (92, 288) on #robotCheckbox
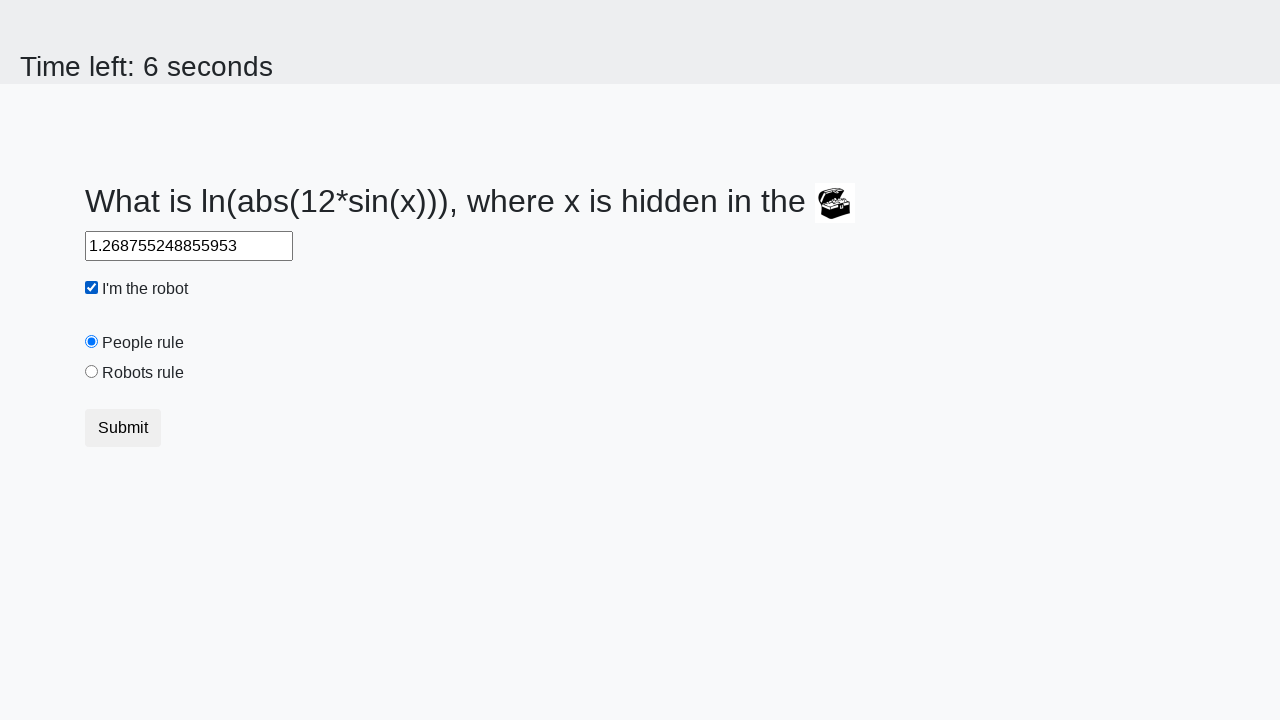

Clicked 'robots rule' radio button at (92, 372) on #robotsRule
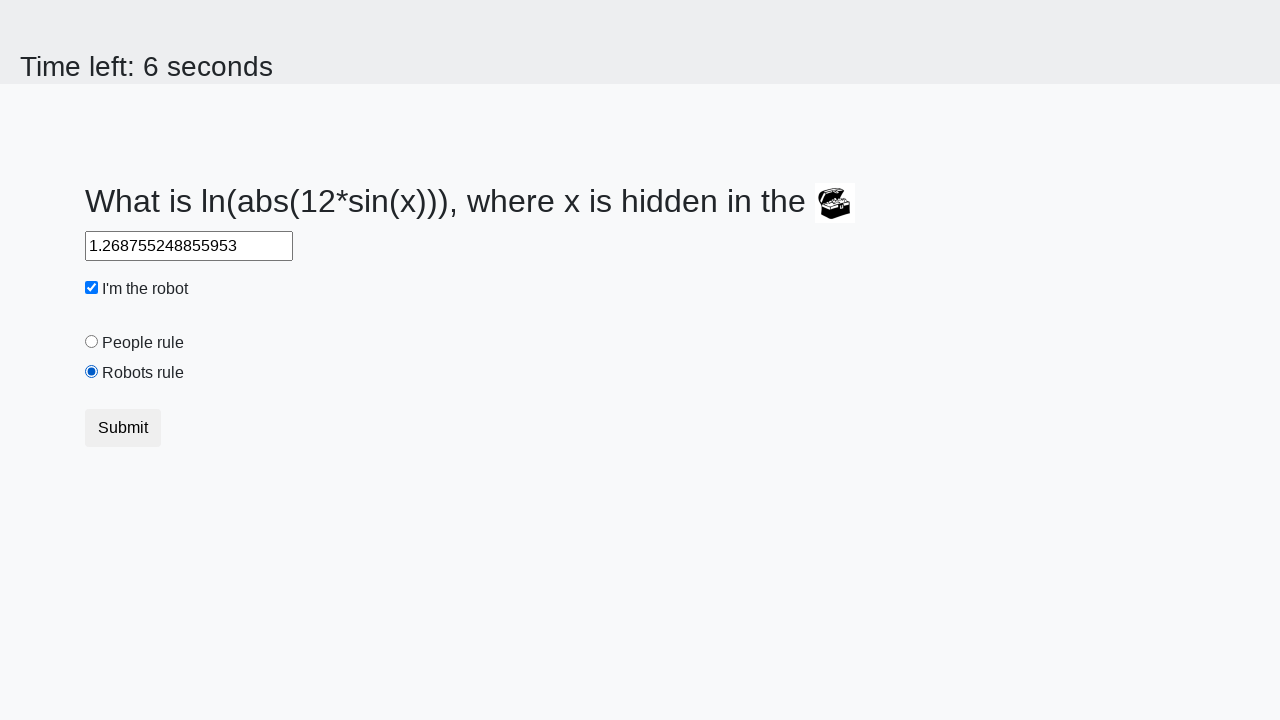

Clicked submit button to submit form at (123, 428) on .btn-default
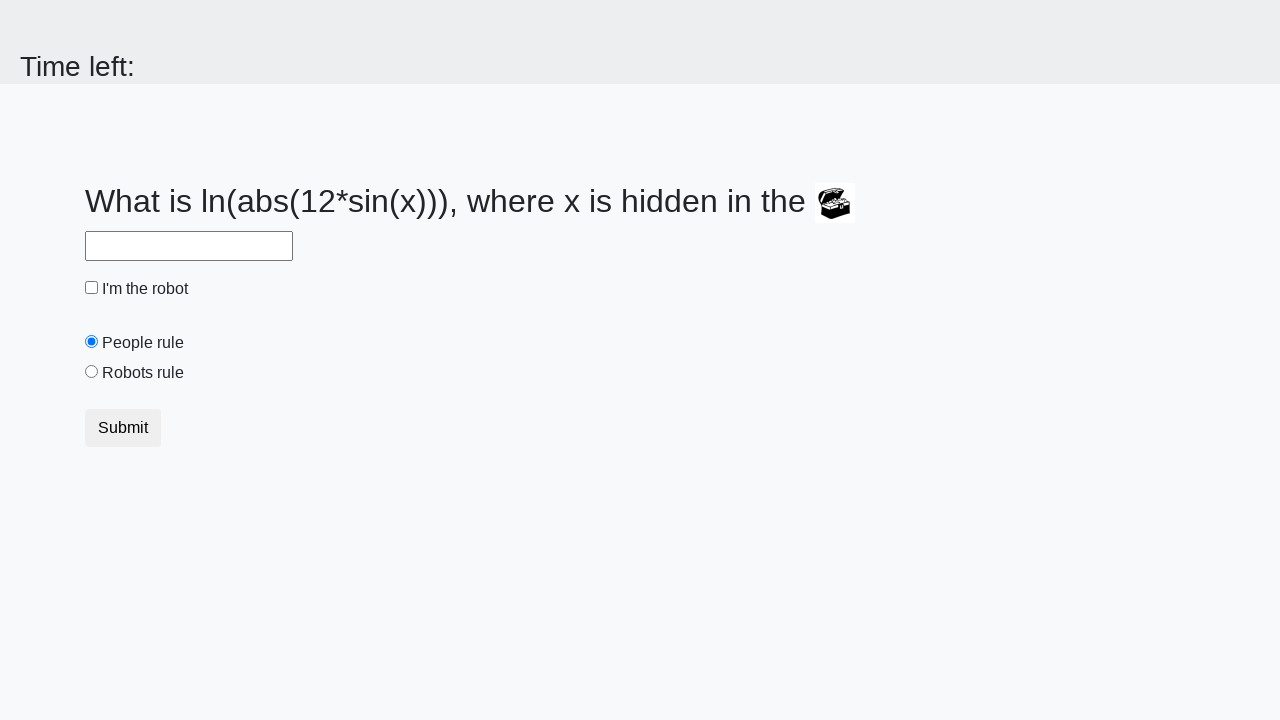

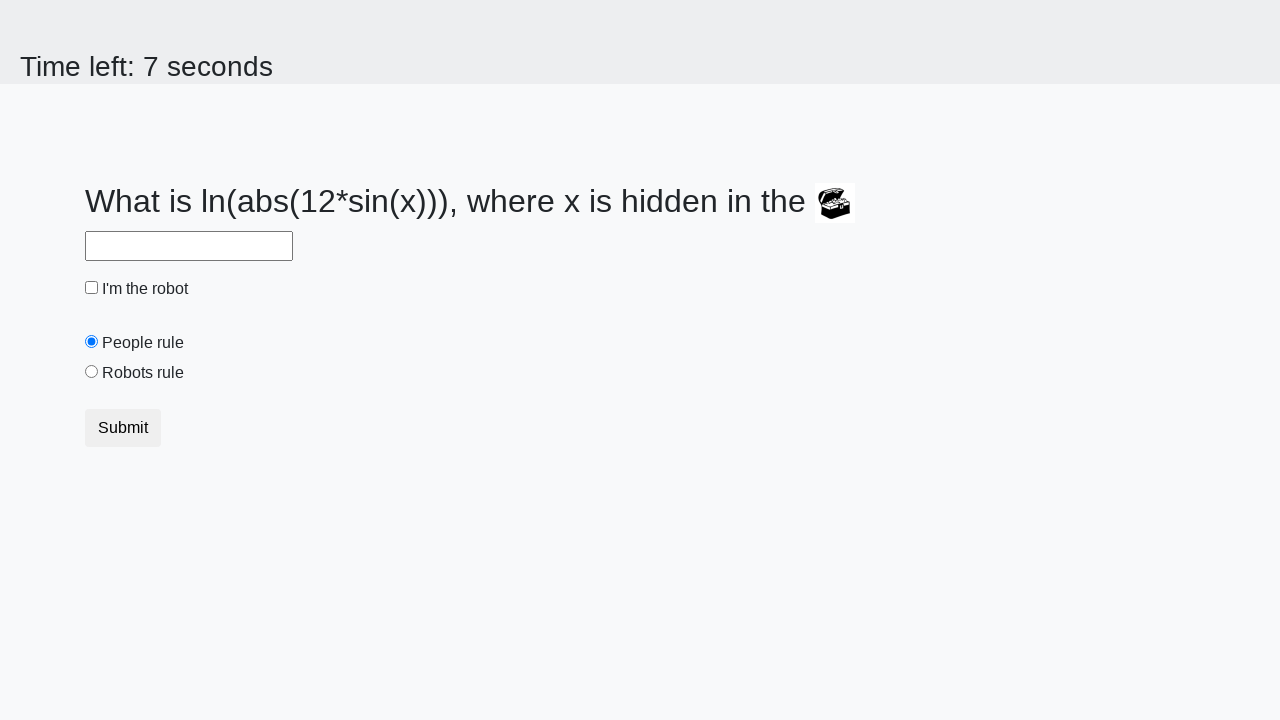